Verifies that the page title element displays "Конвертер регистров" (Case Converter in Russian)

Starting URL: https://www.artlebedev.ru/case/

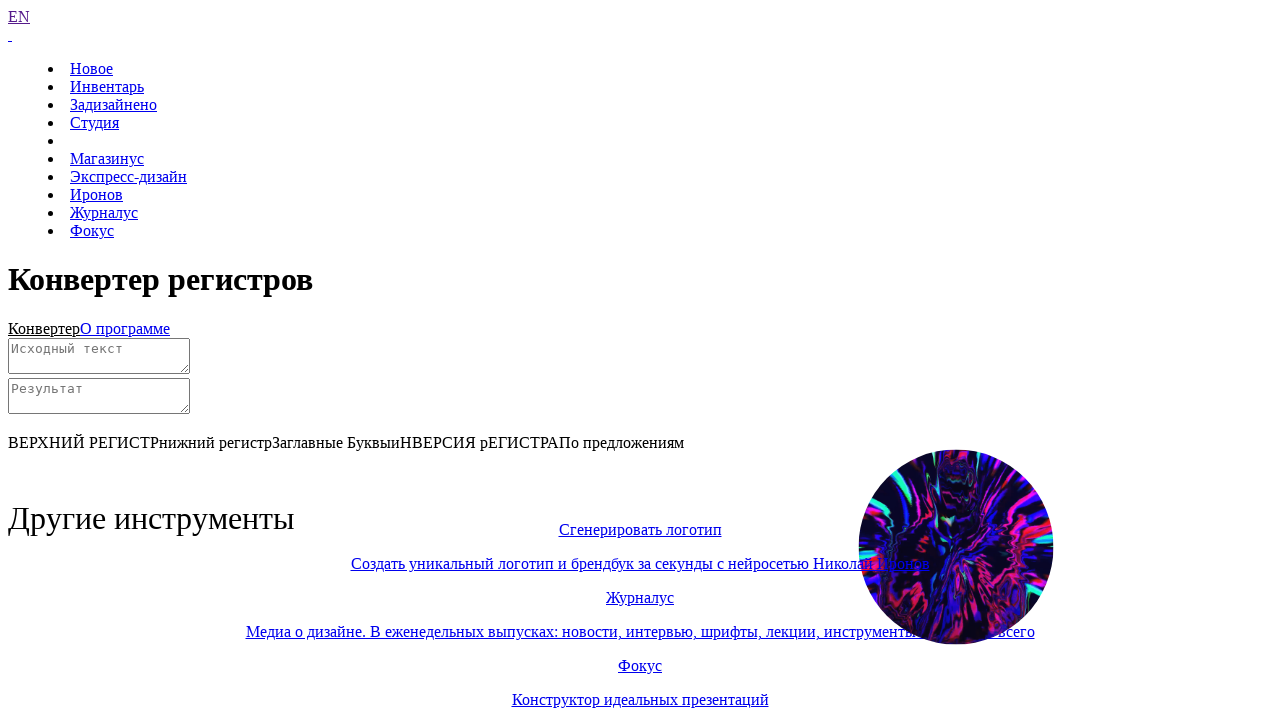

Scrolled down 1000 pixels to reveal converter
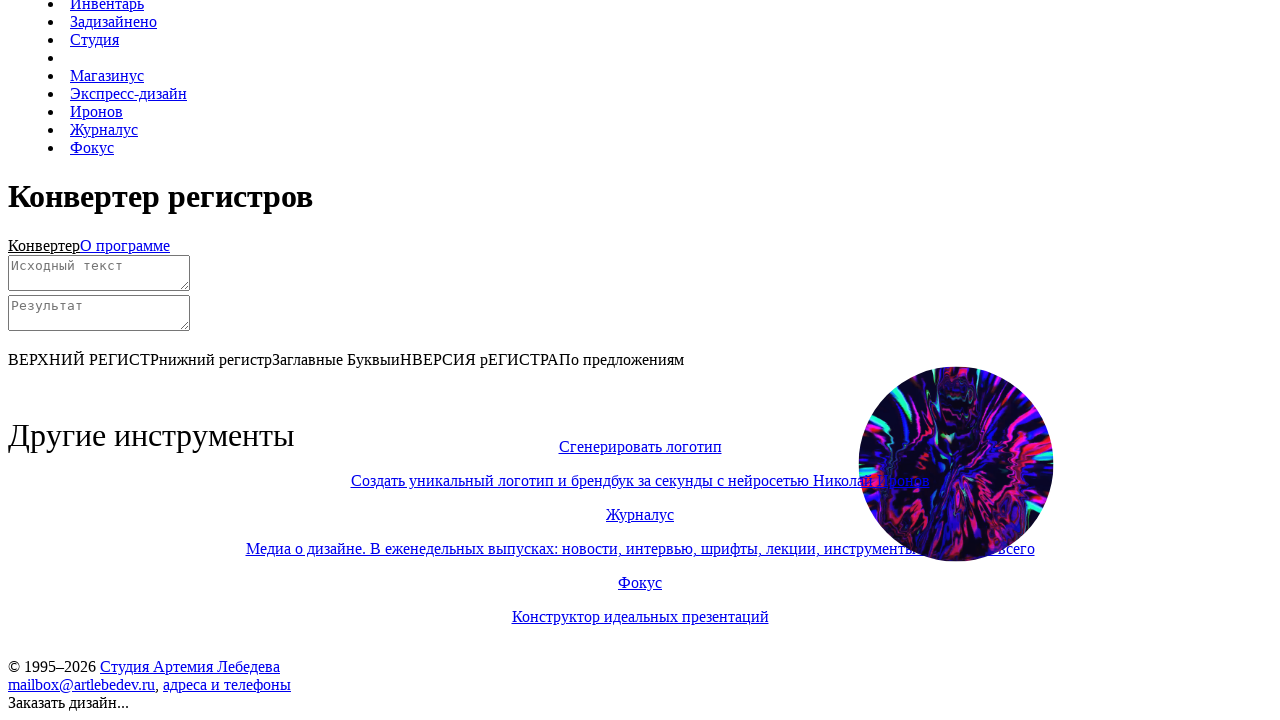

Title element '.als-text-title' loaded and is visible
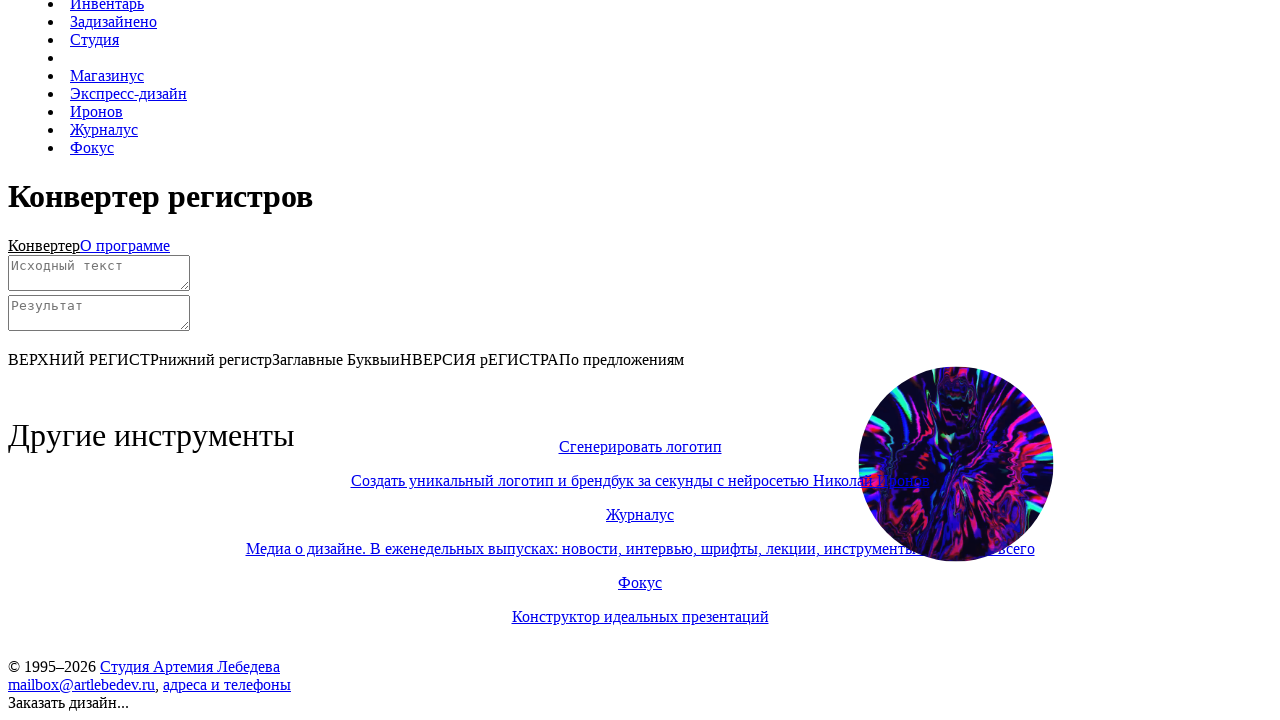

Verified that page title displays 'Конвертер регистров' (Case Converter in Russian)
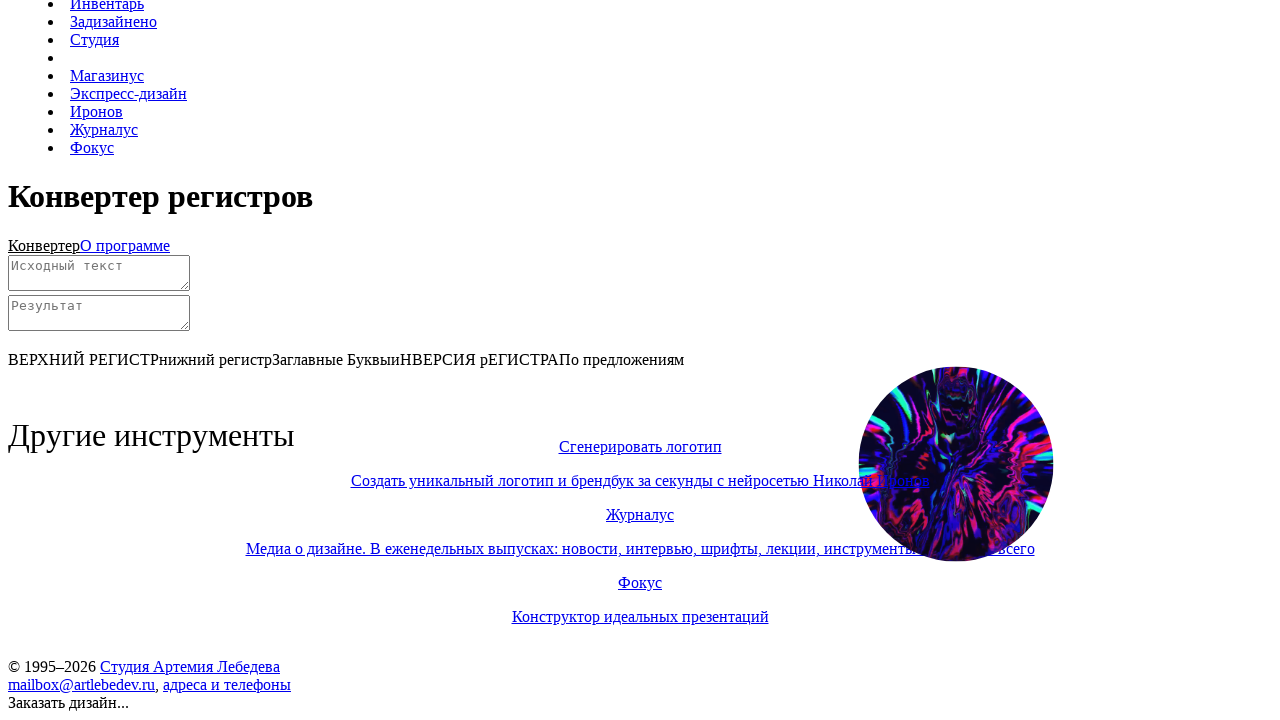

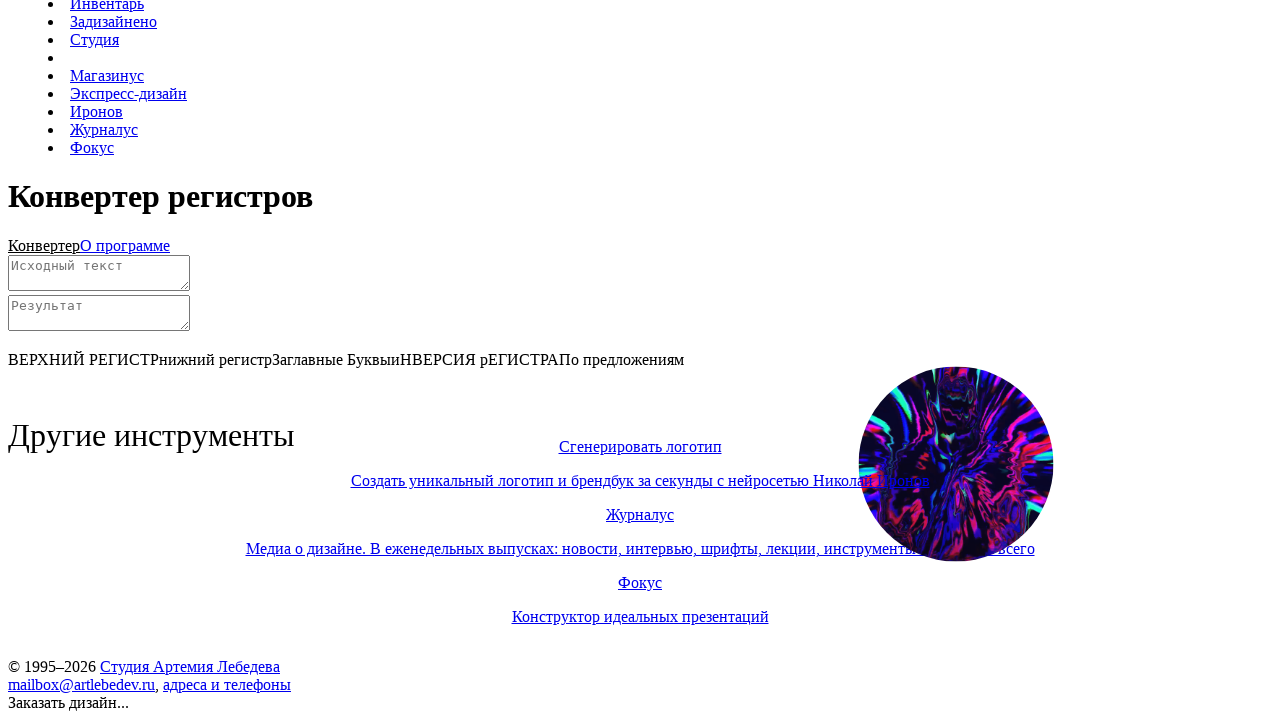